Tests radio button handling by clicking and verifying selection of different radio buttons in sport and color groups

Starting URL: https://practice.cydeo.com/radio_buttons

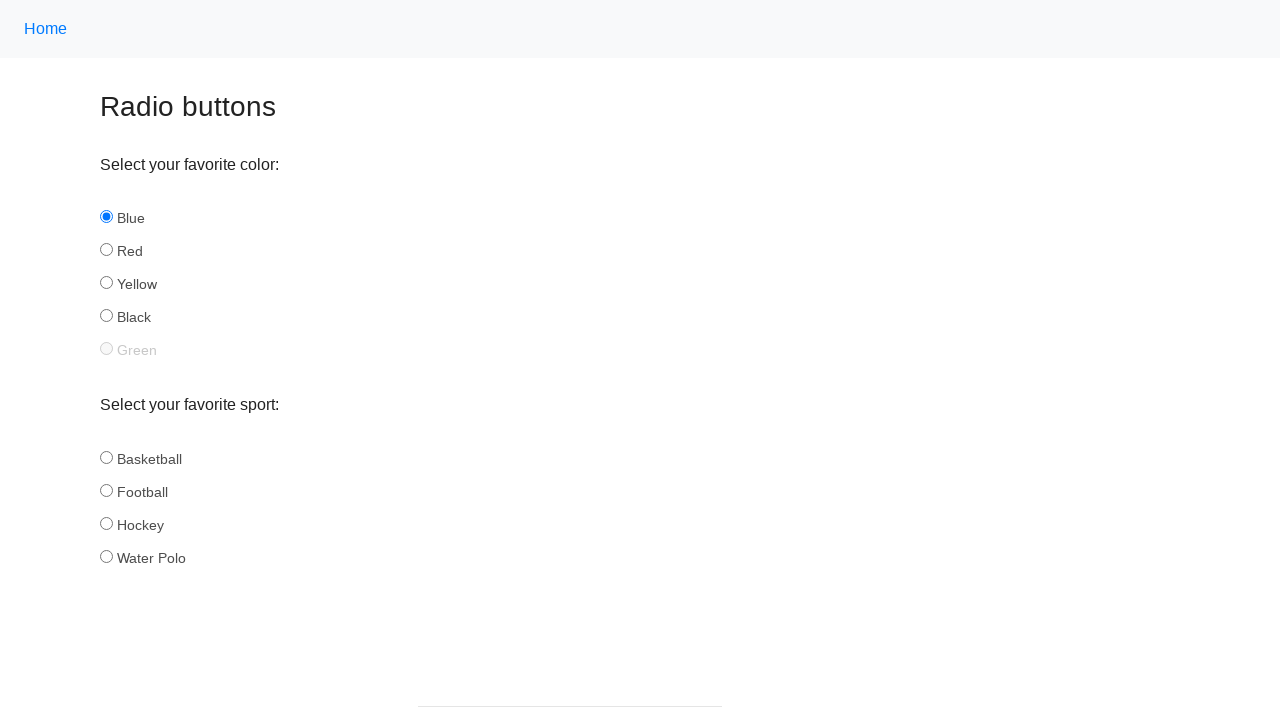

Clicked hockey radio button in sport group at (106, 523) on input[name='sport'][id='hockey']
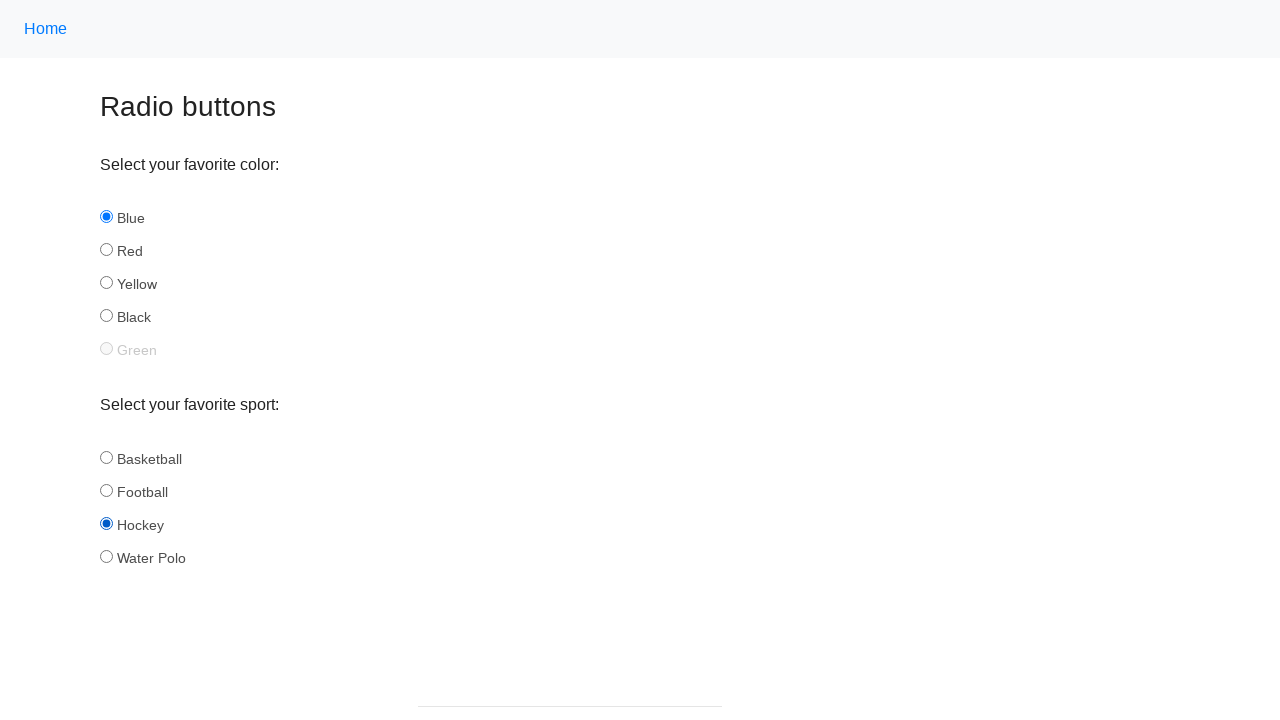

Verified hockey radio button is selected
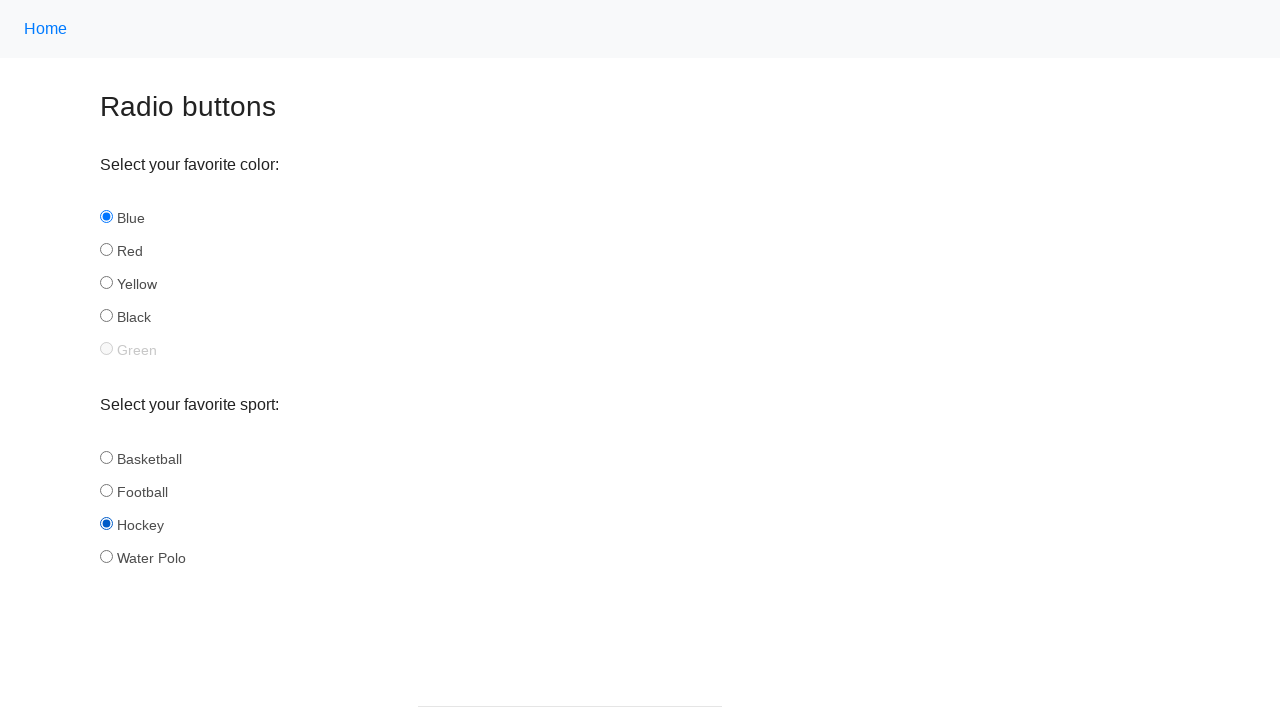

Clicked football radio button in sport group at (106, 490) on input[name='sport'][id='football']
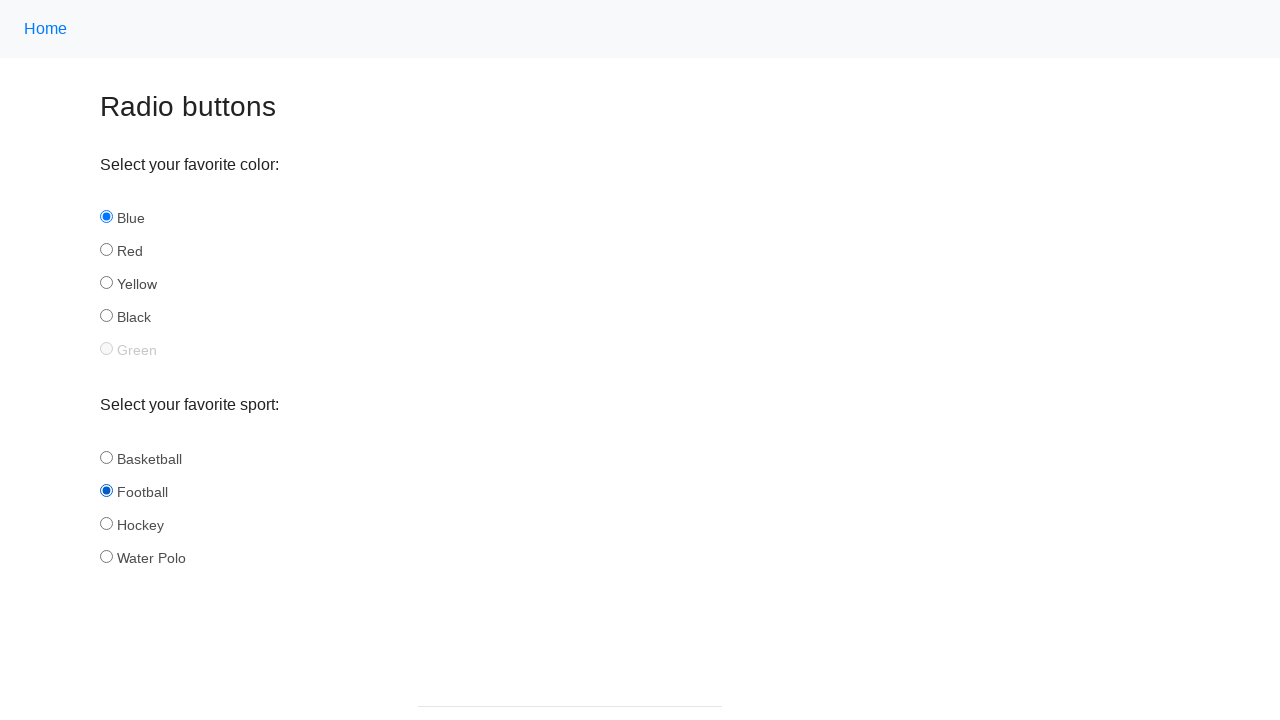

Verified football radio button is selected
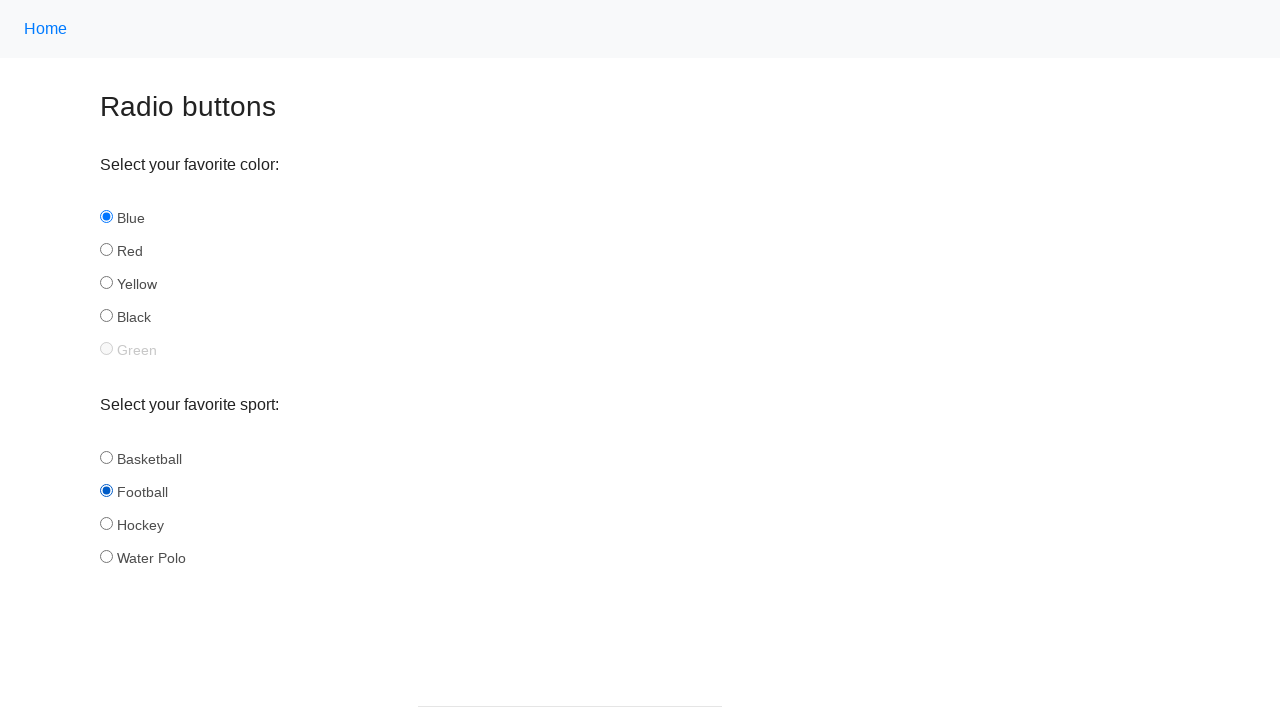

Clicked red radio button in color group at (106, 250) on input[name='color'][id='red']
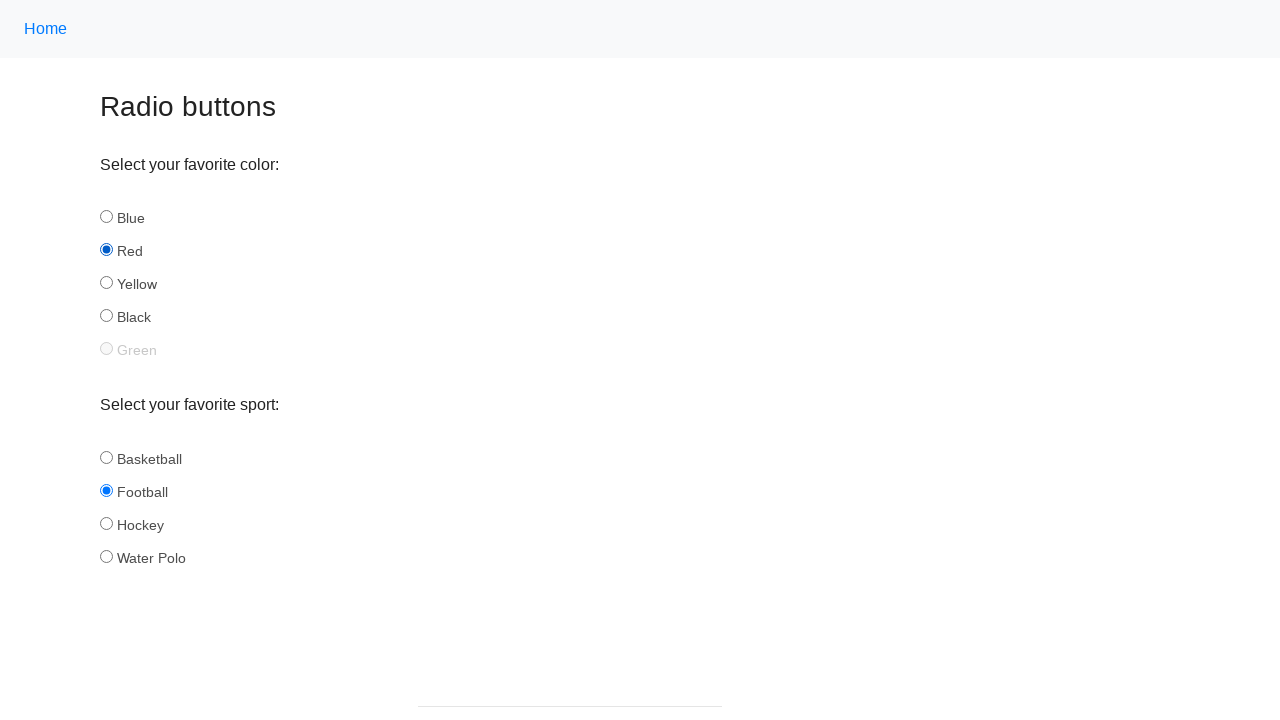

Verified red radio button is selected
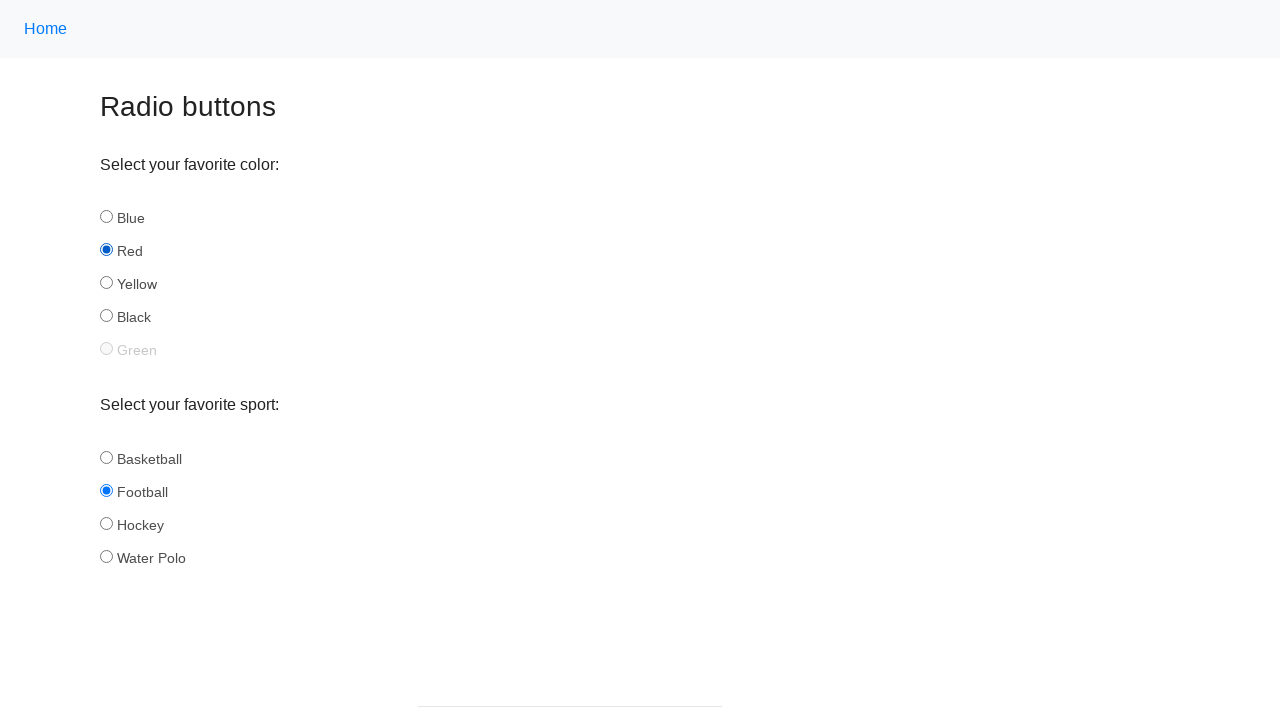

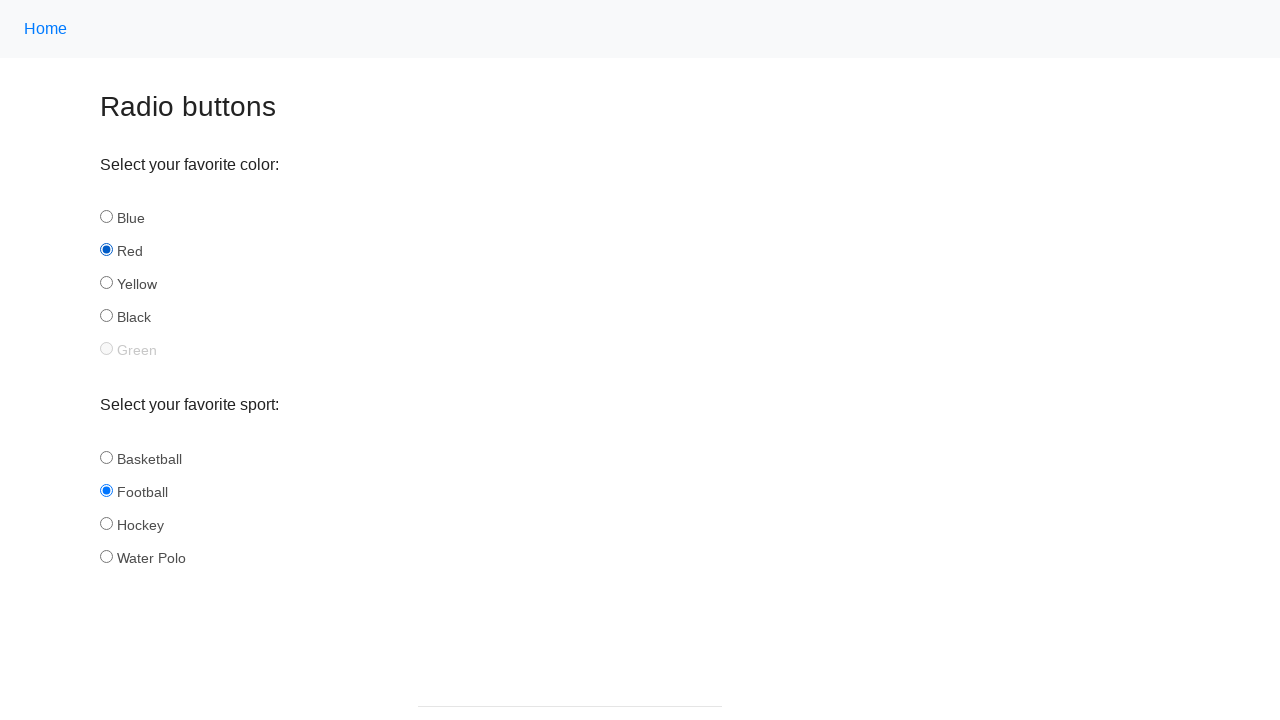